Tests the product search functionality by typing a search term, verifying the number of visible products, and adding the third product to the cart.

Starting URL: https://rahulshettyacademy.com/seleniumPractise/#/

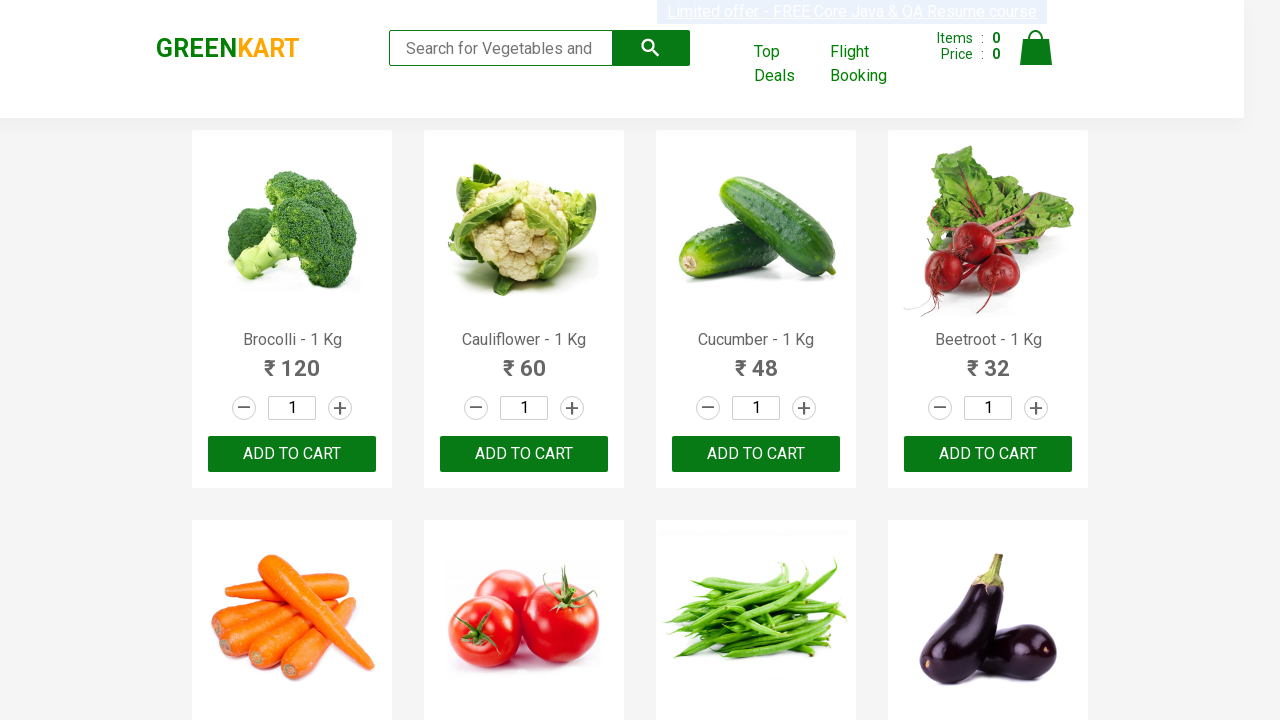

Filled search field with 'ca' on .search-keyword
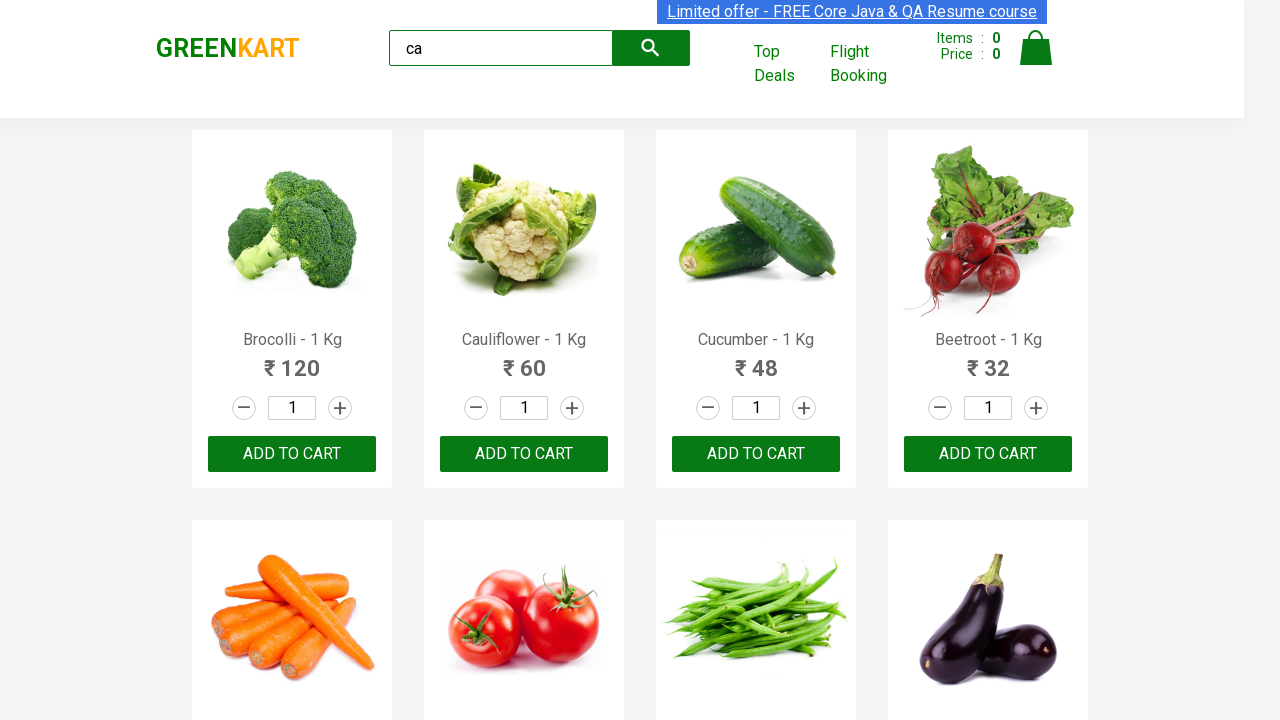

Waited for products to filter and display
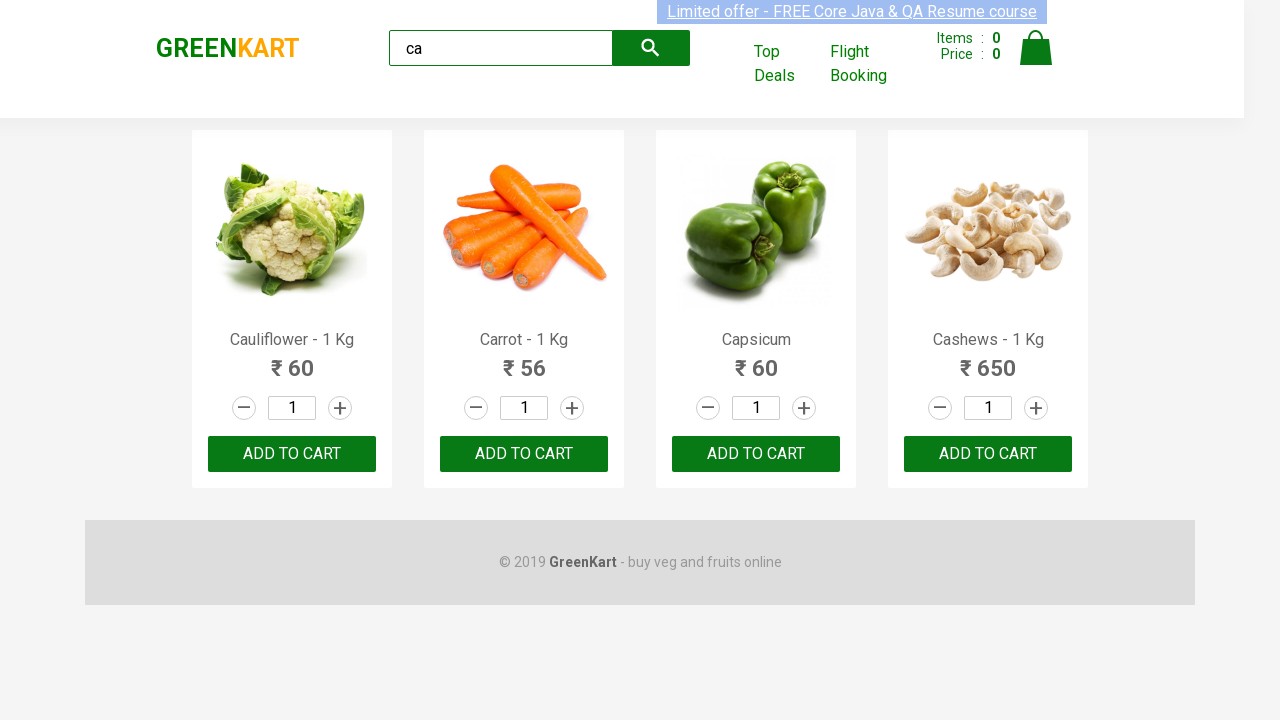

Retrieved visible products from search results
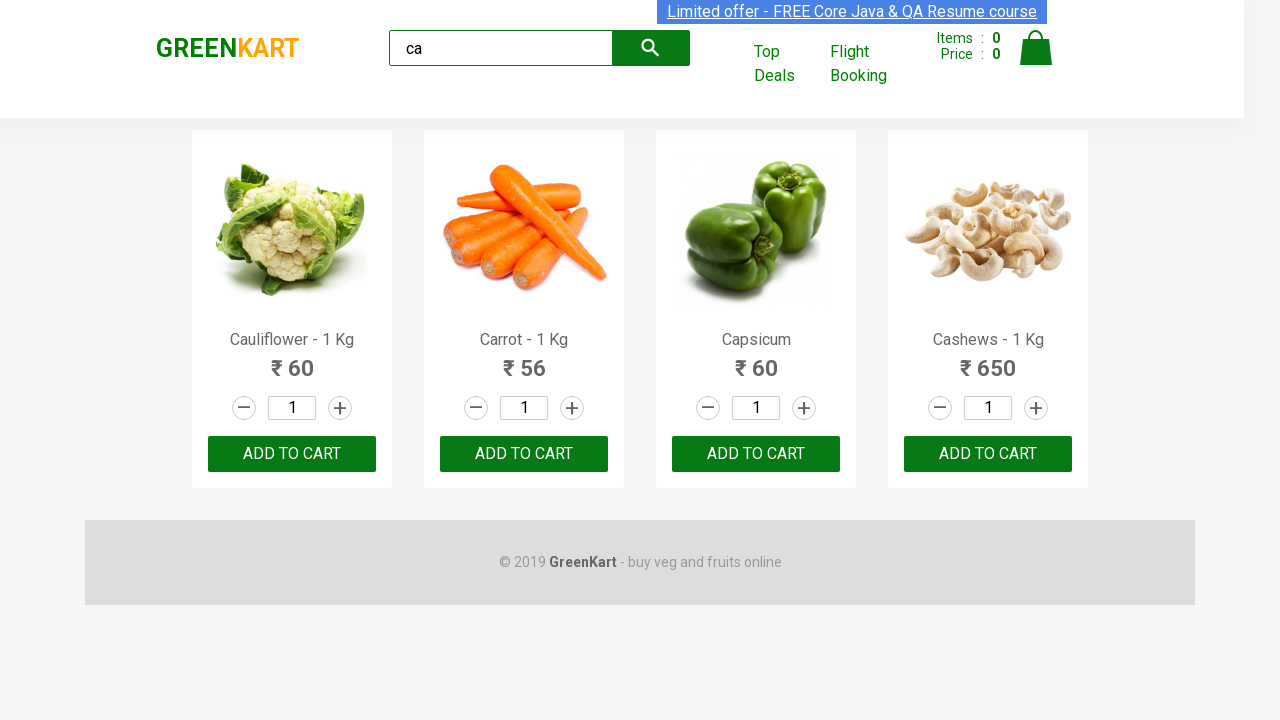

Clicked ADD TO CART button on the third product at (756, 454) on .products .product >> nth=2 >> text=ADD TO CART
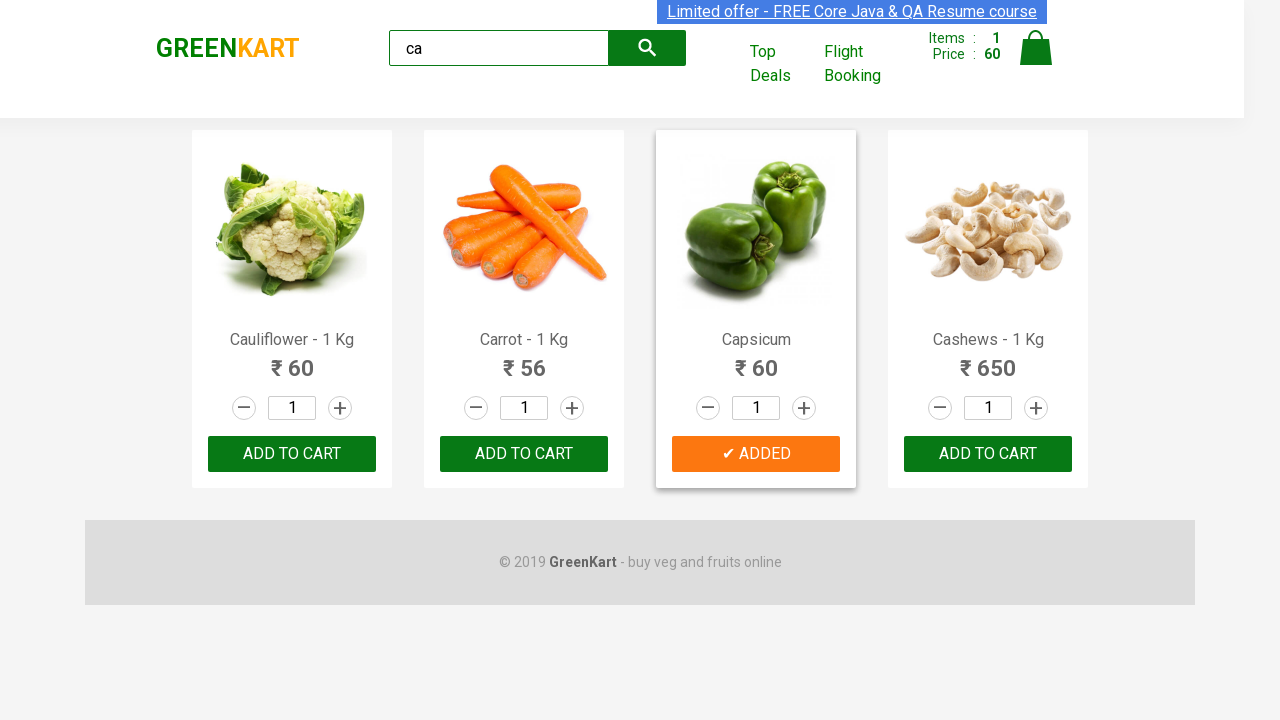

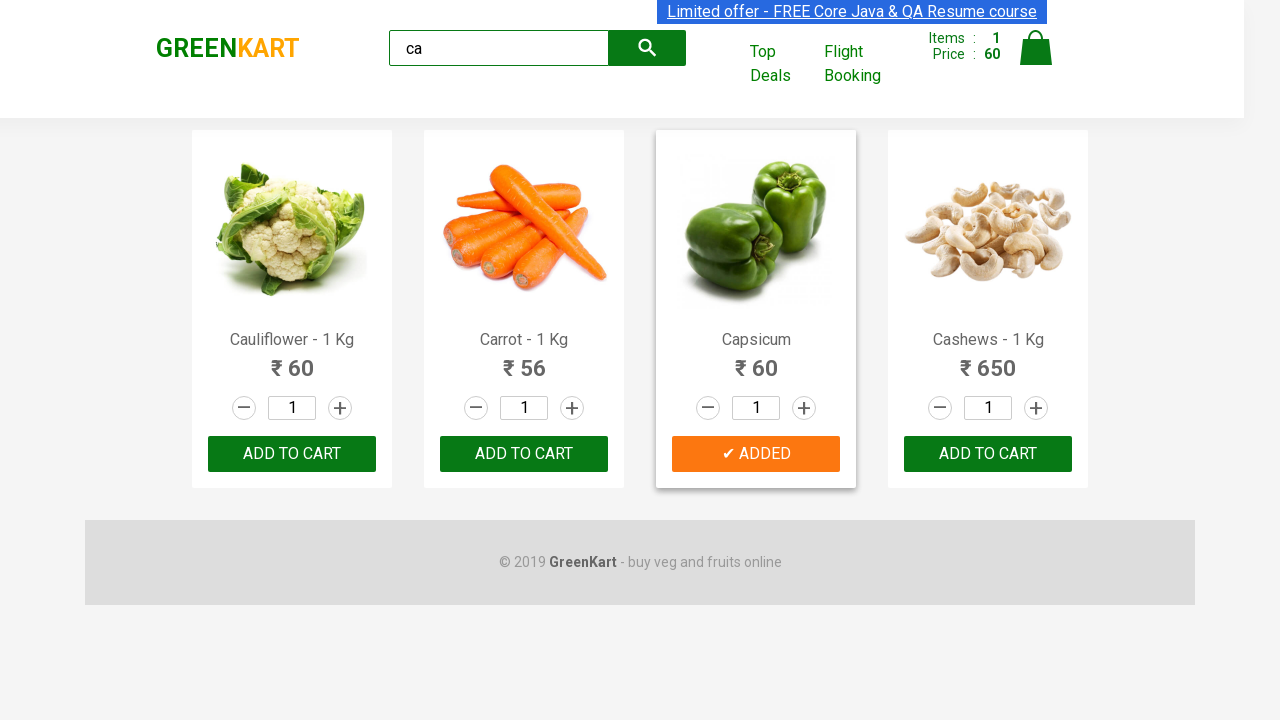